Tests drag and drop functionality by dragging a draggable element onto a droppable target area on a test automation practice page.

Starting URL: https://testautomationpractice.blogspot.com/

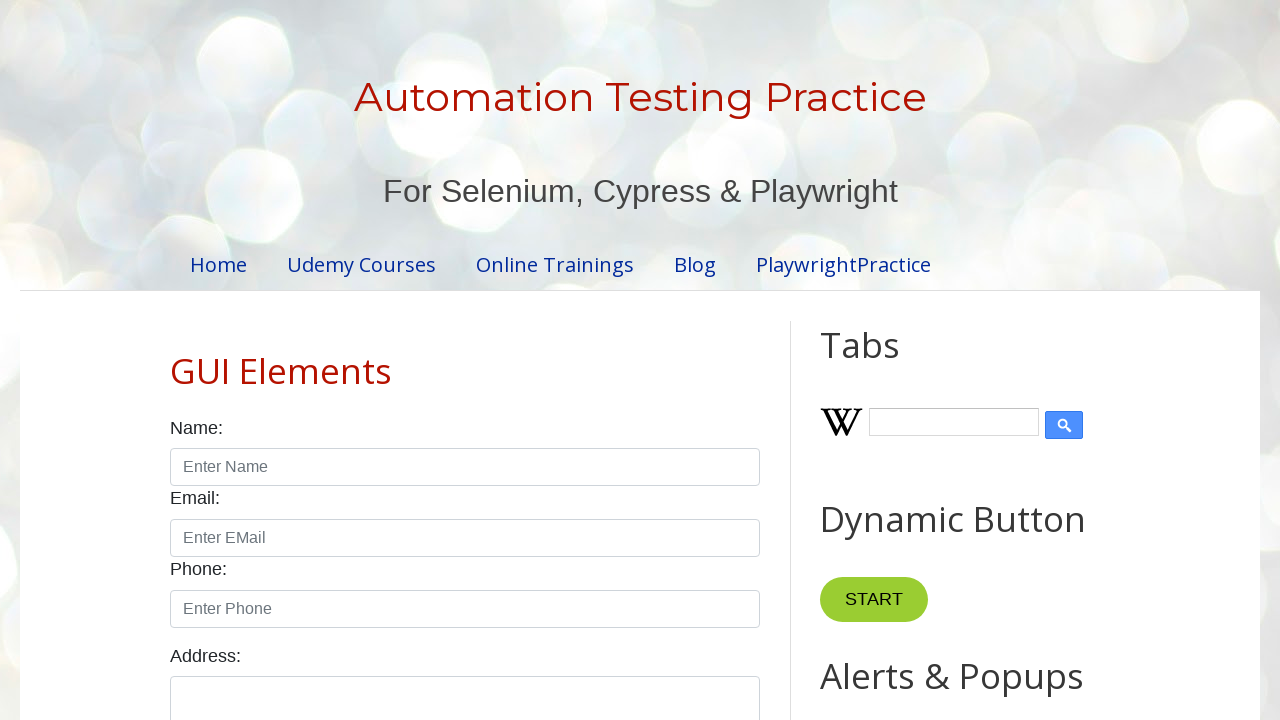

Located draggable source element
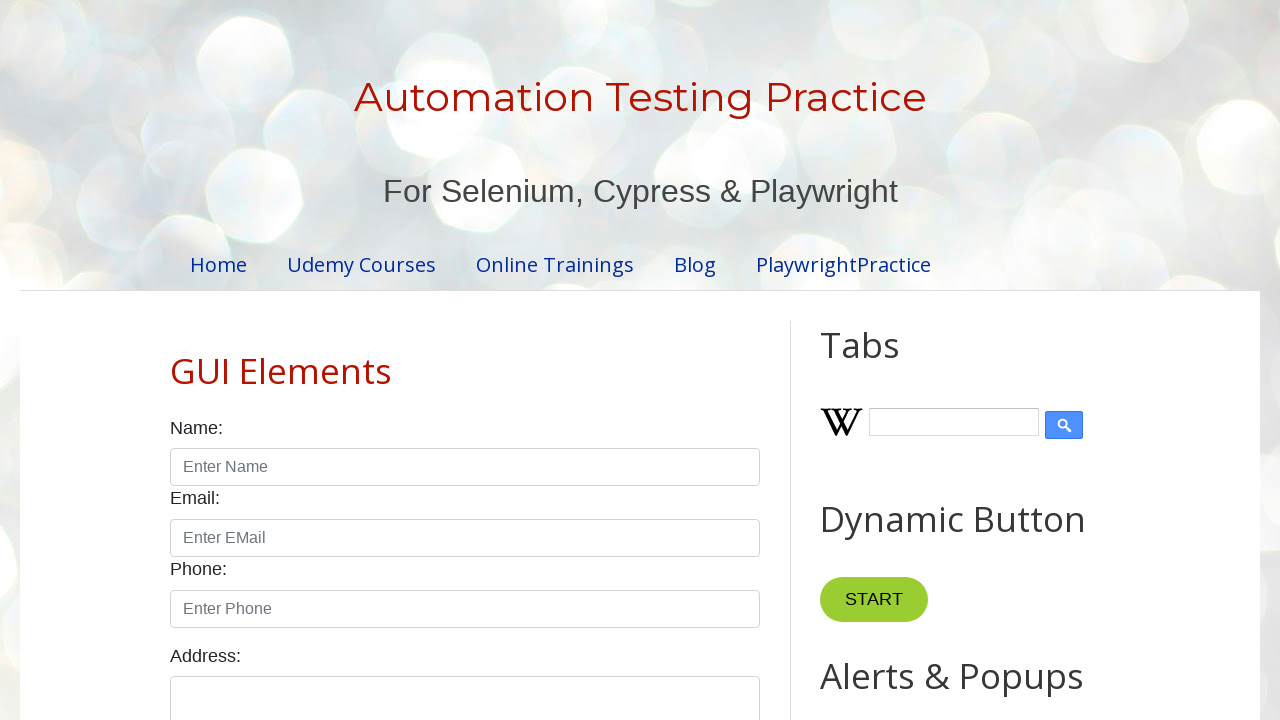

Located droppable target element
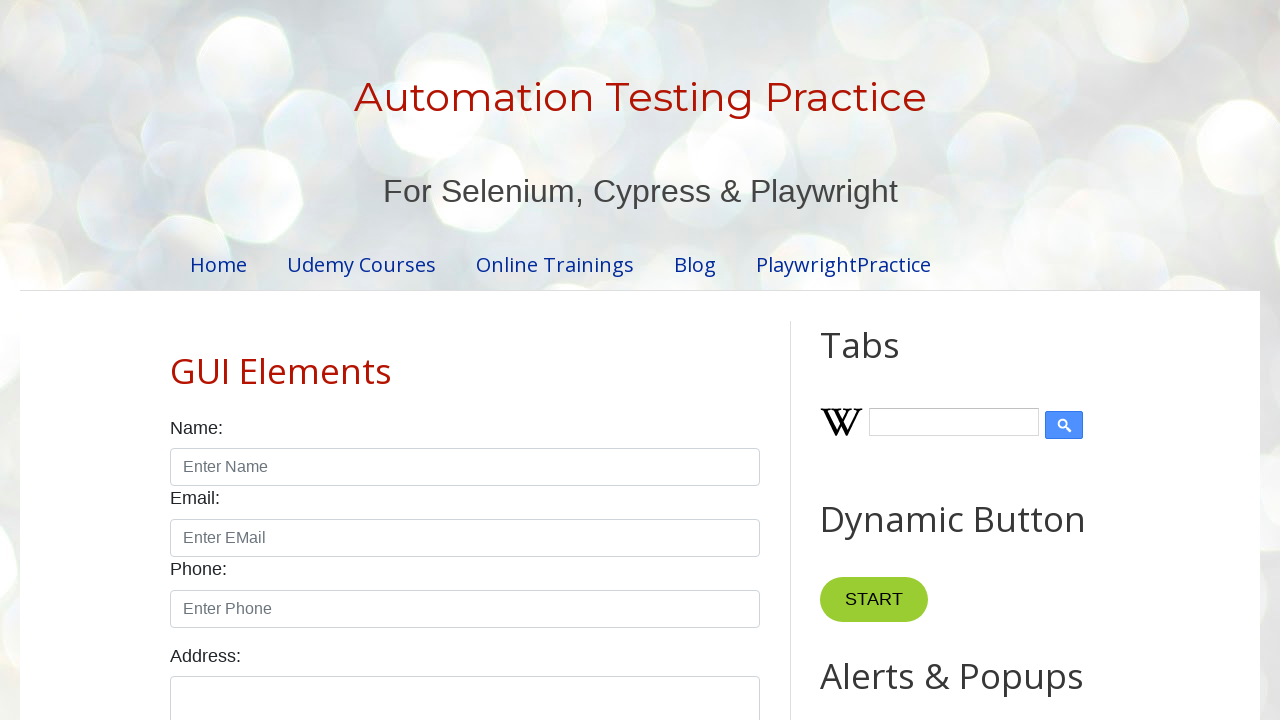

Draggable source element became visible
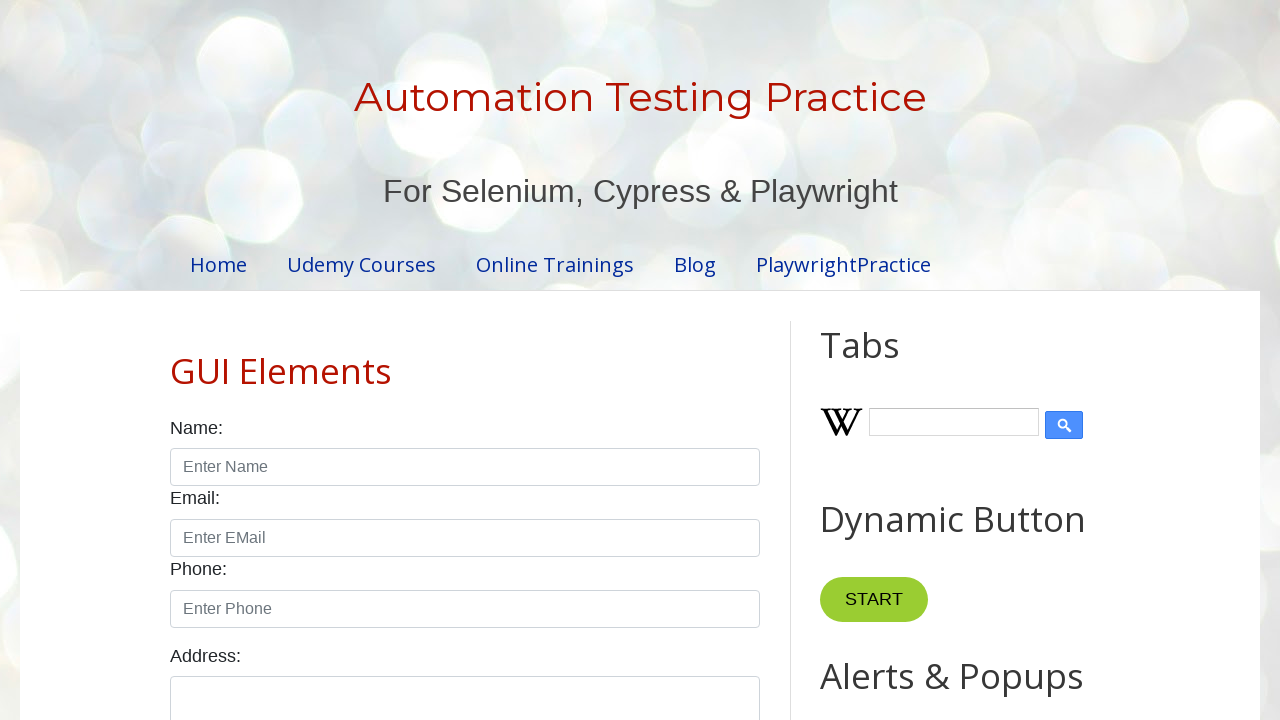

Droppable target element became visible
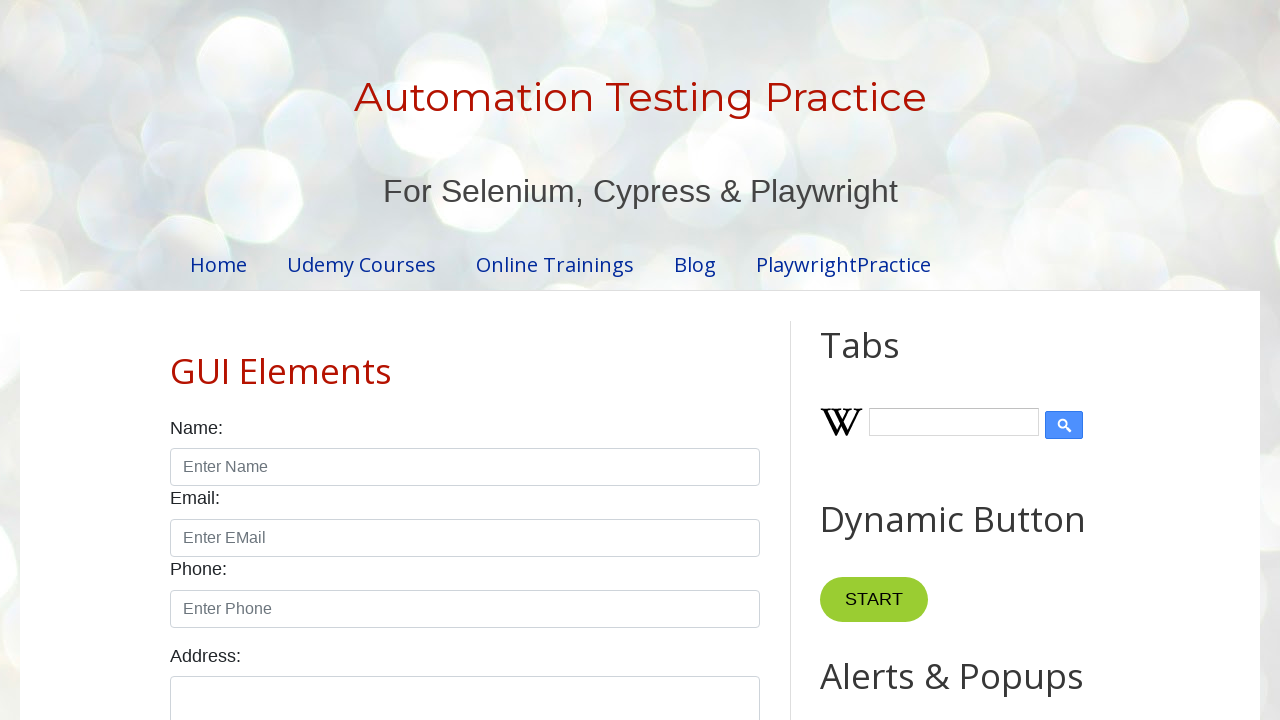

Successfully dragged draggable element onto droppable target at (1015, 386)
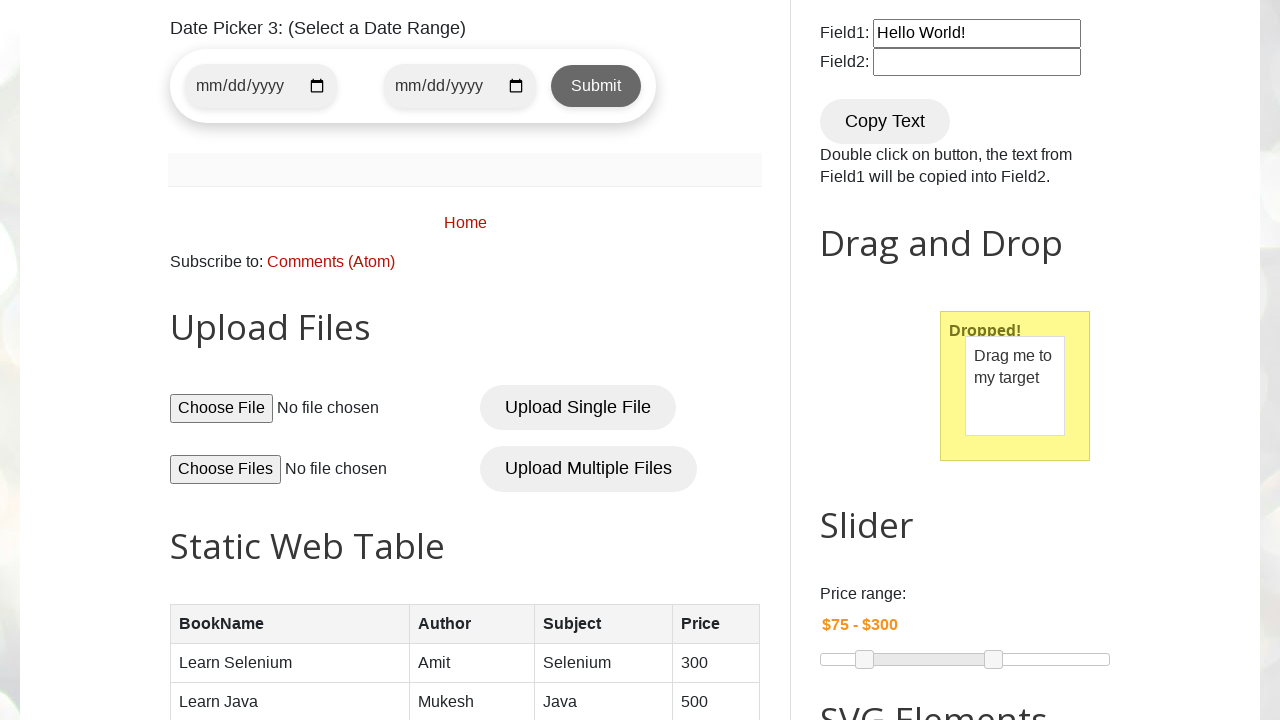

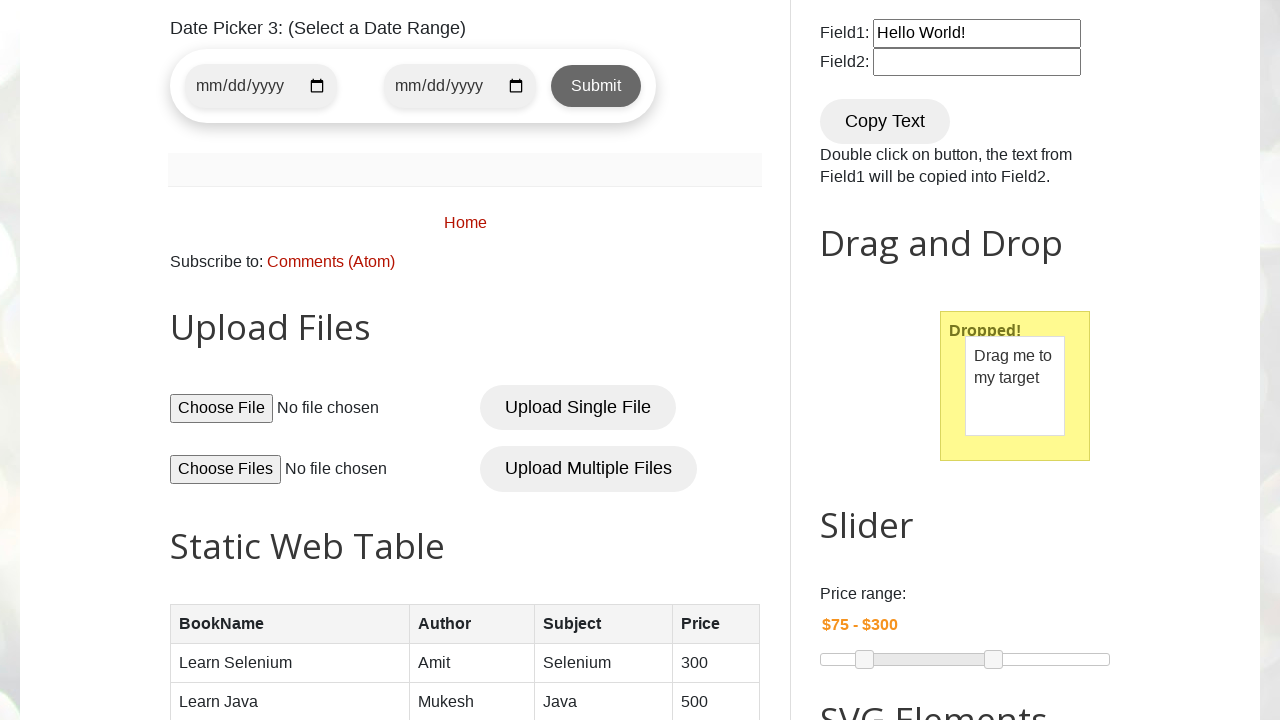